Tests alert handling by clicking a button that triggers an alert and accepting it

Starting URL: https://formy-project.herokuapp.com/switch-window

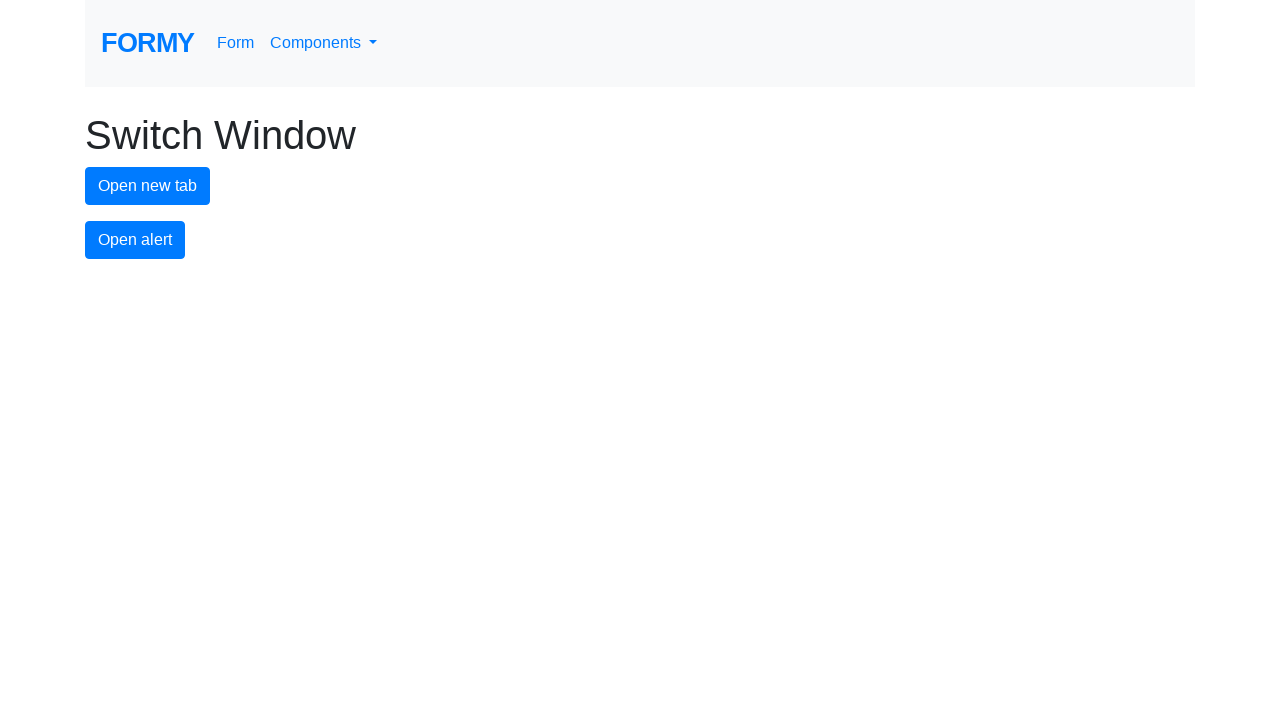

Clicked button to trigger alert at (135, 240) on #alert-button
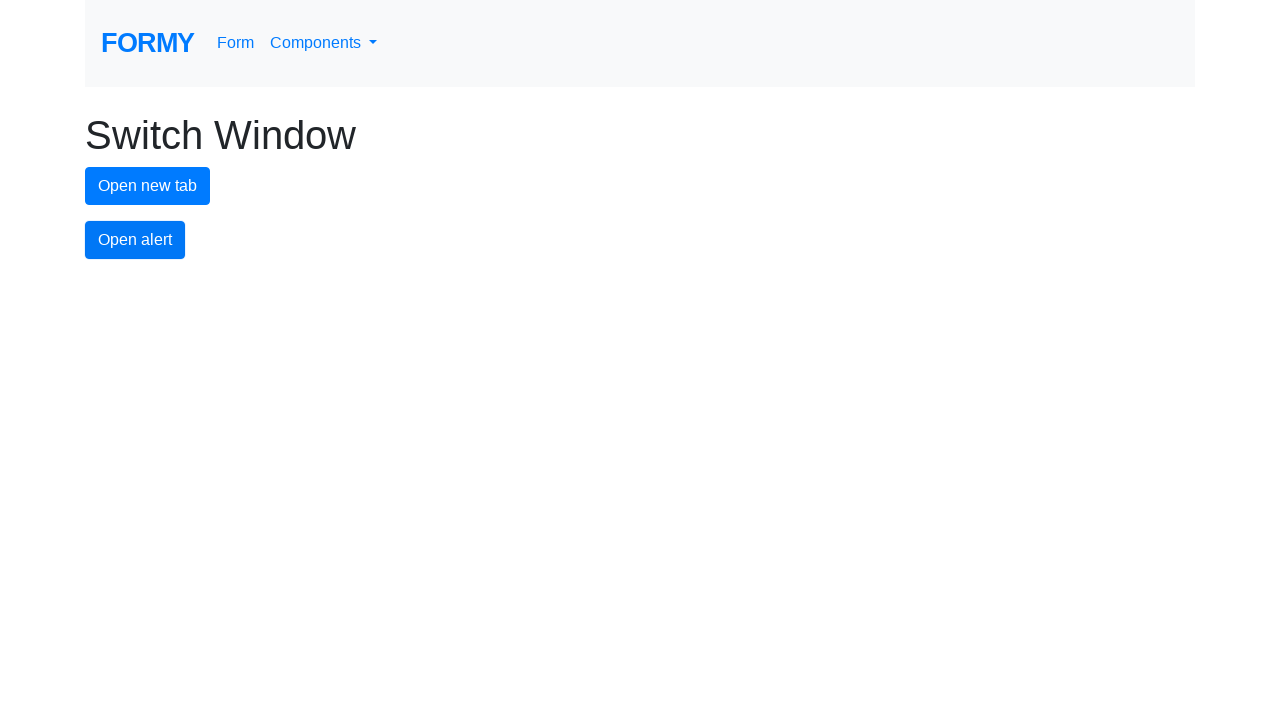

Alert dialog accepted
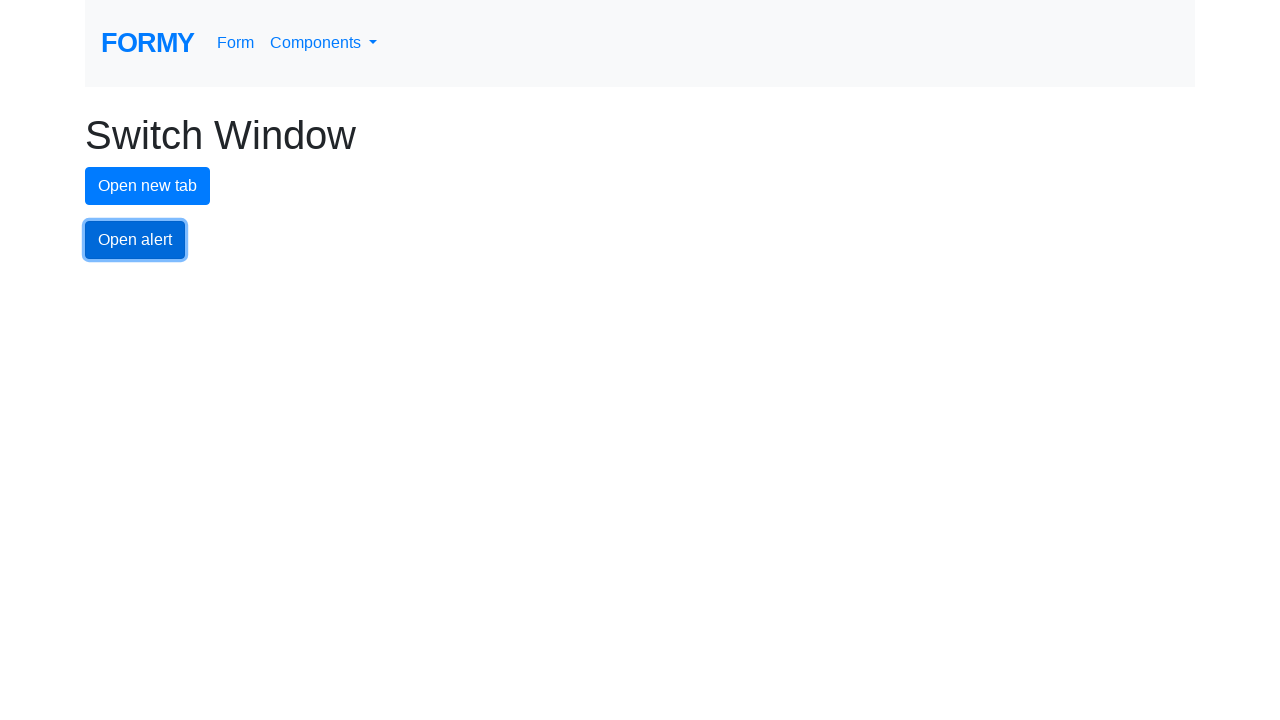

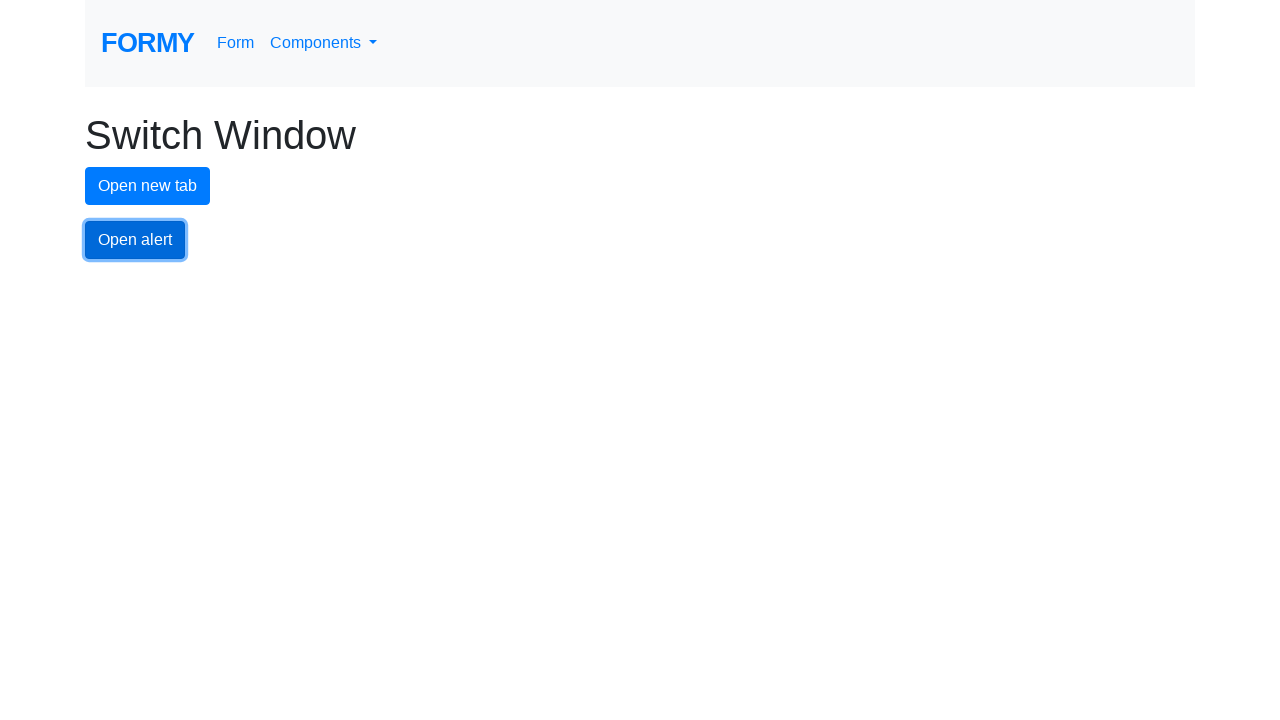